Tests that a todo item is removed when an empty text string is entered during editing

Starting URL: https://demo.playwright.dev/todomvc

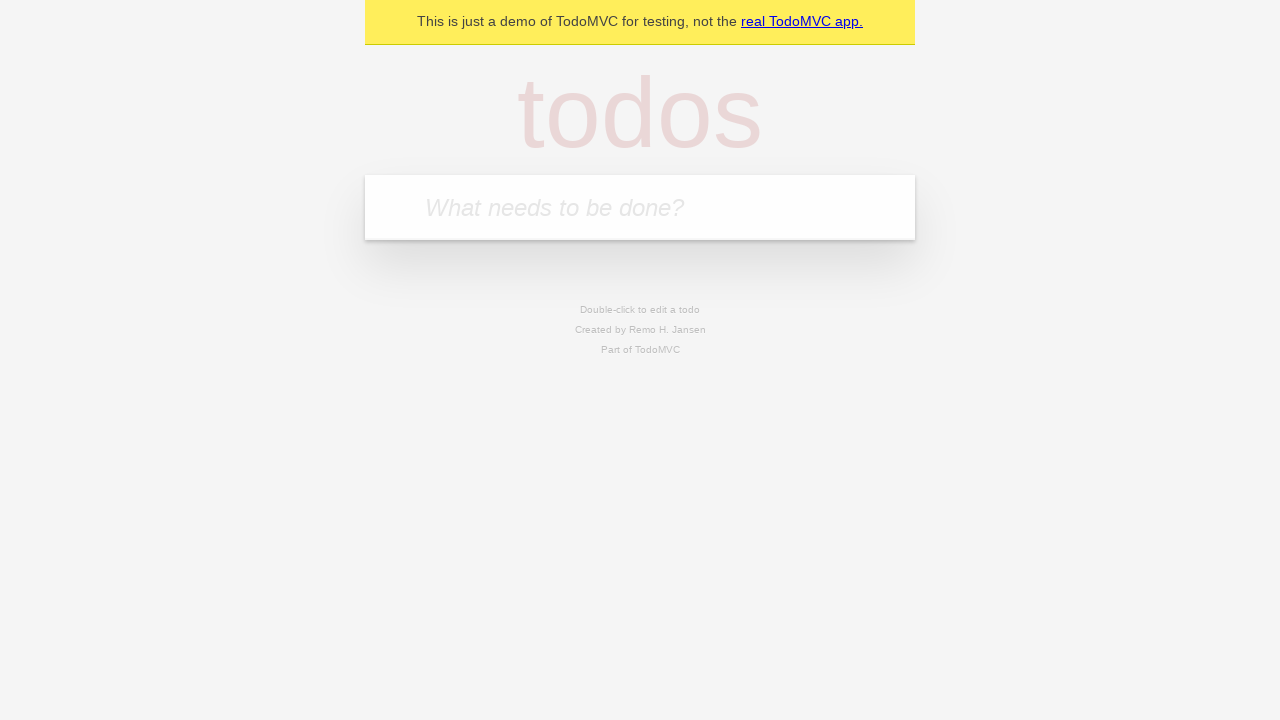

Filled first todo input with 'buy some cheese' on internal:attr=[placeholder="What needs to be done?"i]
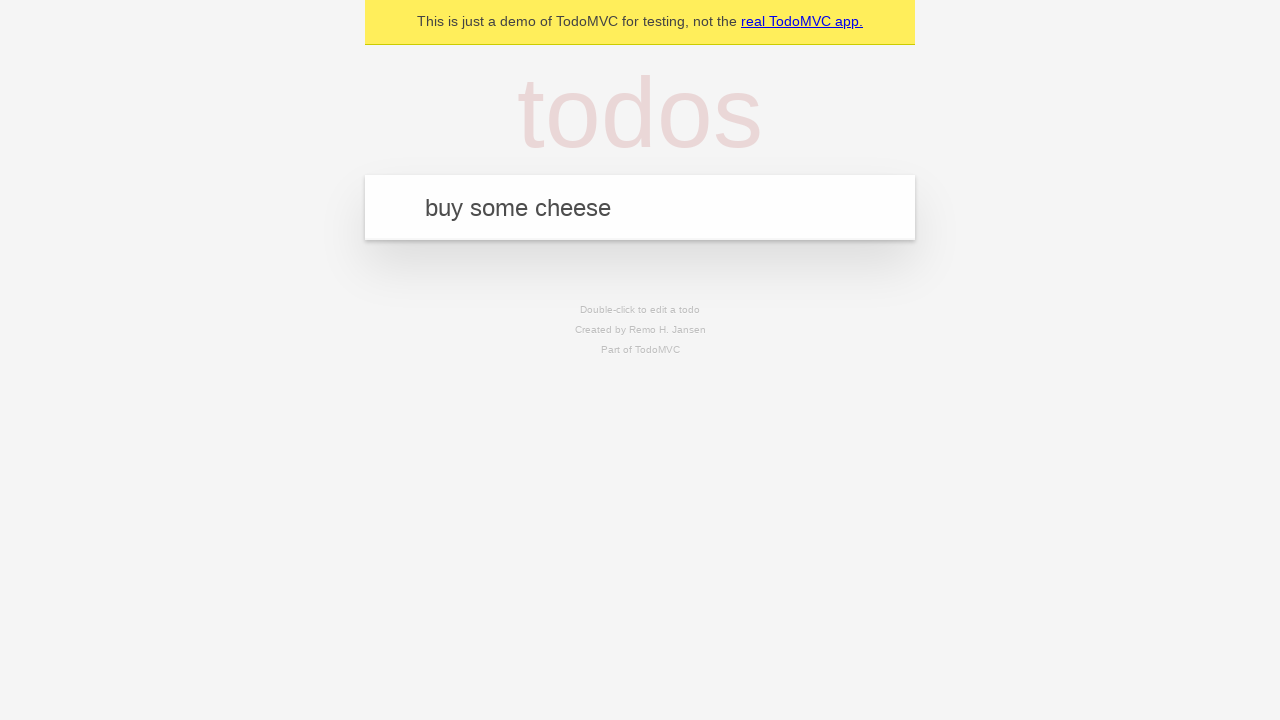

Pressed Enter to create first todo on internal:attr=[placeholder="What needs to be done?"i]
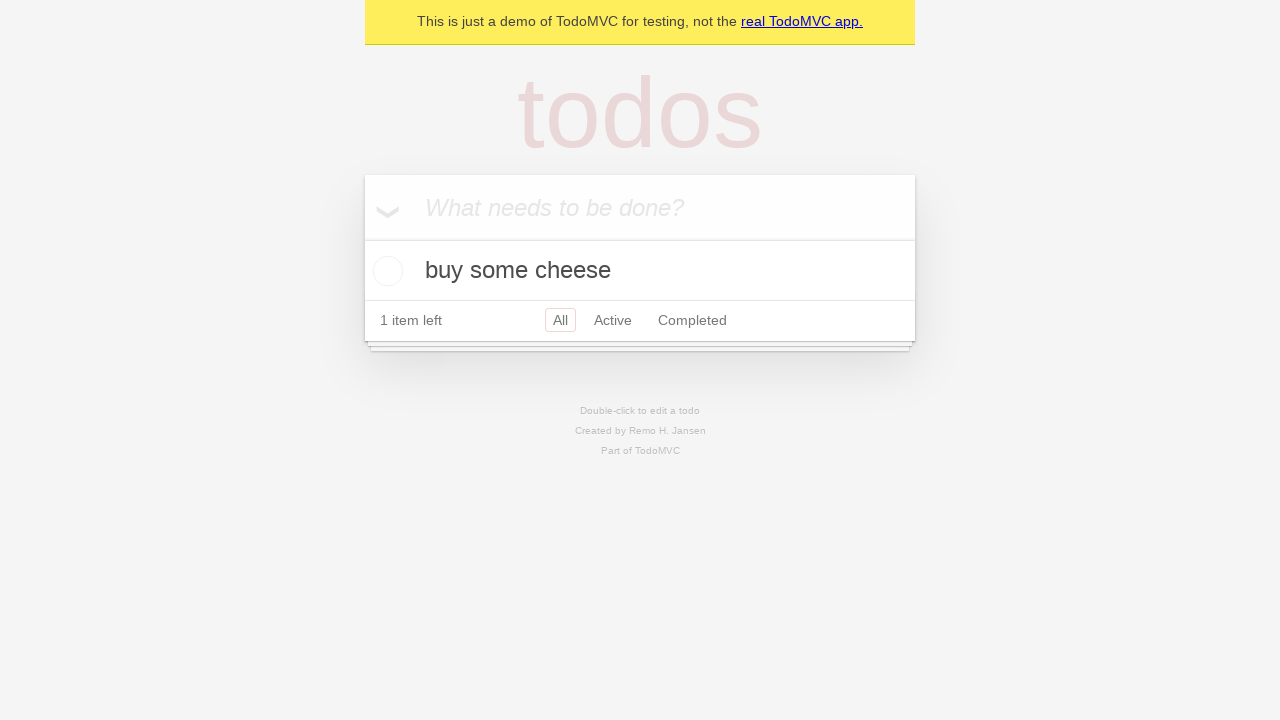

Filled second todo input with 'feed the cat' on internal:attr=[placeholder="What needs to be done?"i]
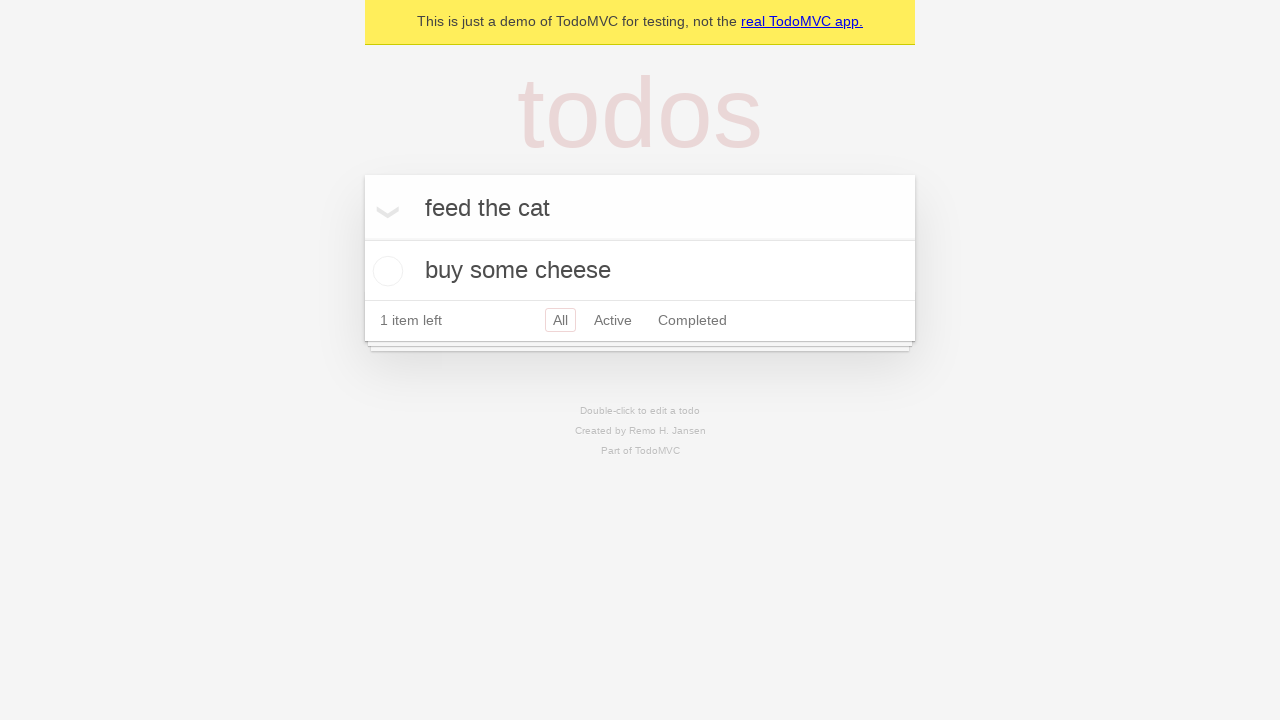

Pressed Enter to create second todo on internal:attr=[placeholder="What needs to be done?"i]
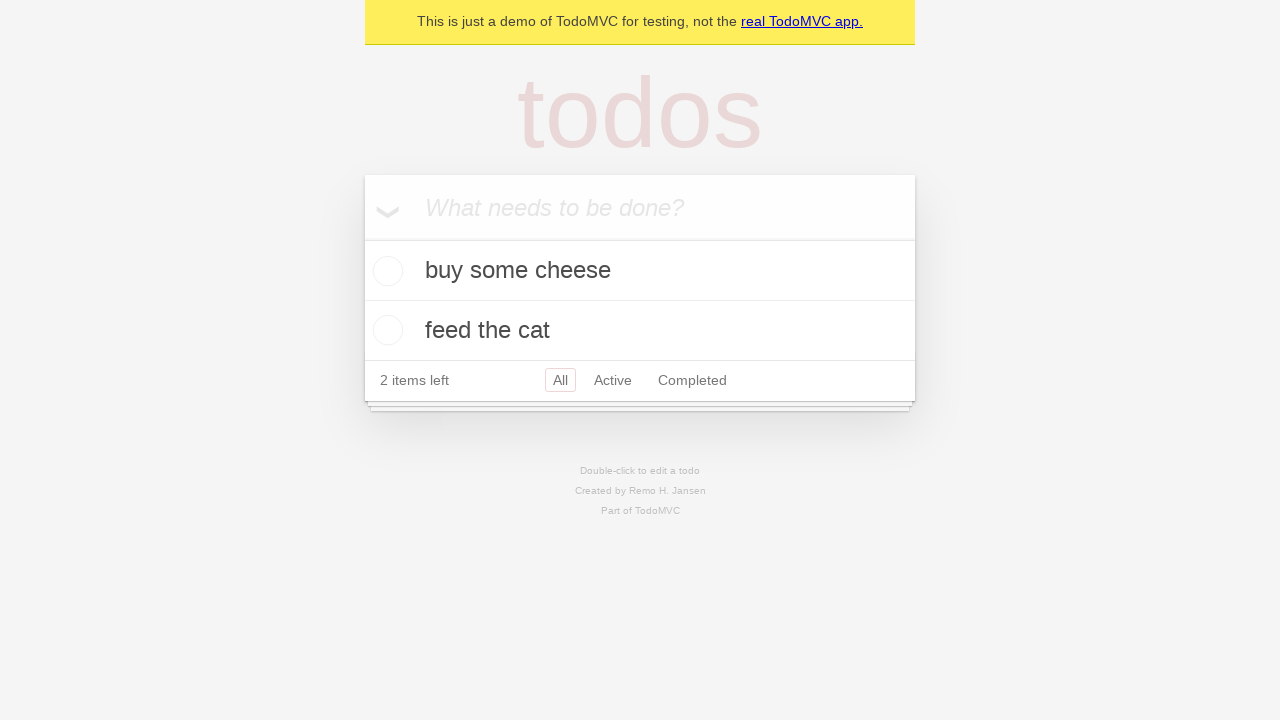

Filled third todo input with 'book a doctors appointment' on internal:attr=[placeholder="What needs to be done?"i]
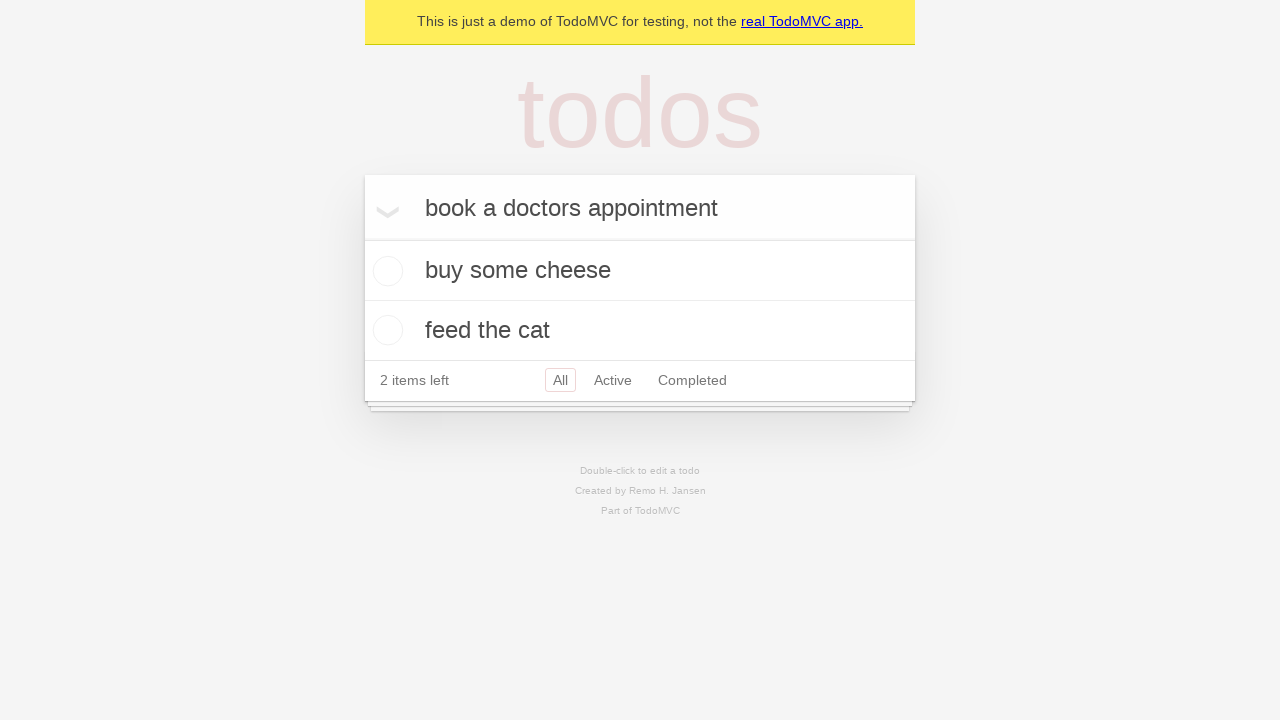

Pressed Enter to create third todo on internal:attr=[placeholder="What needs to be done?"i]
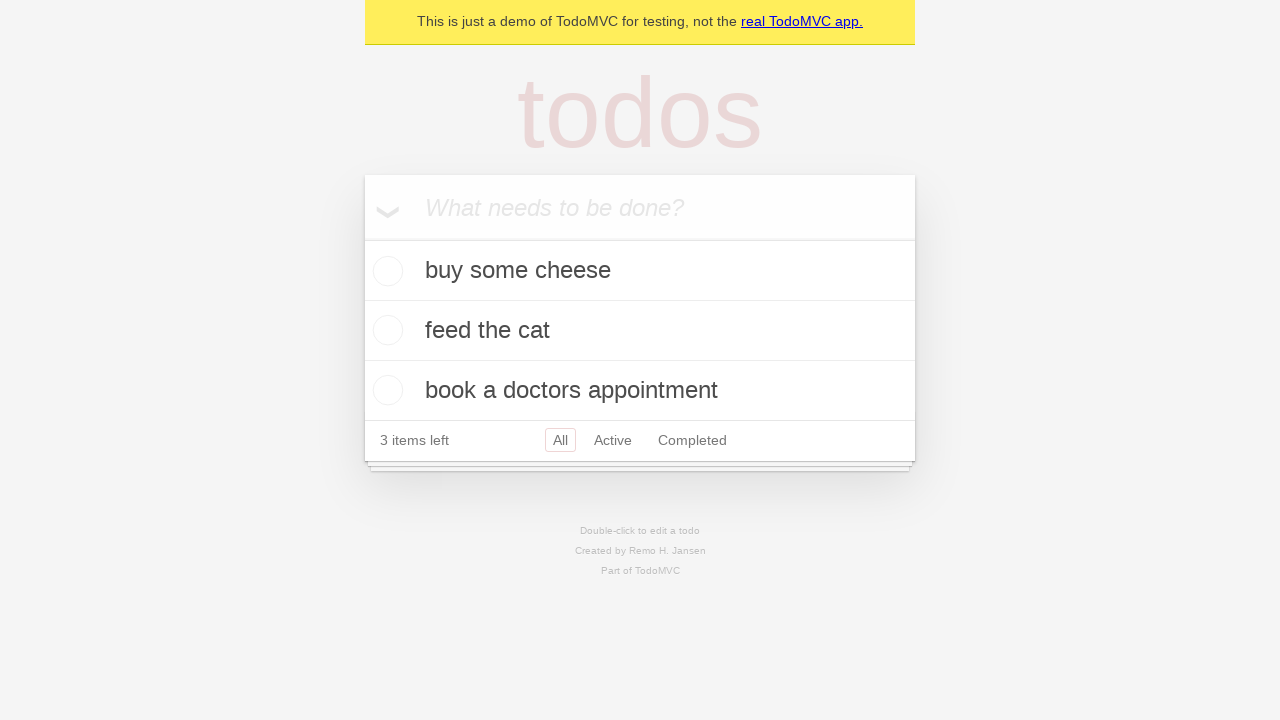

Confirmed 3 todos were created in localStorage
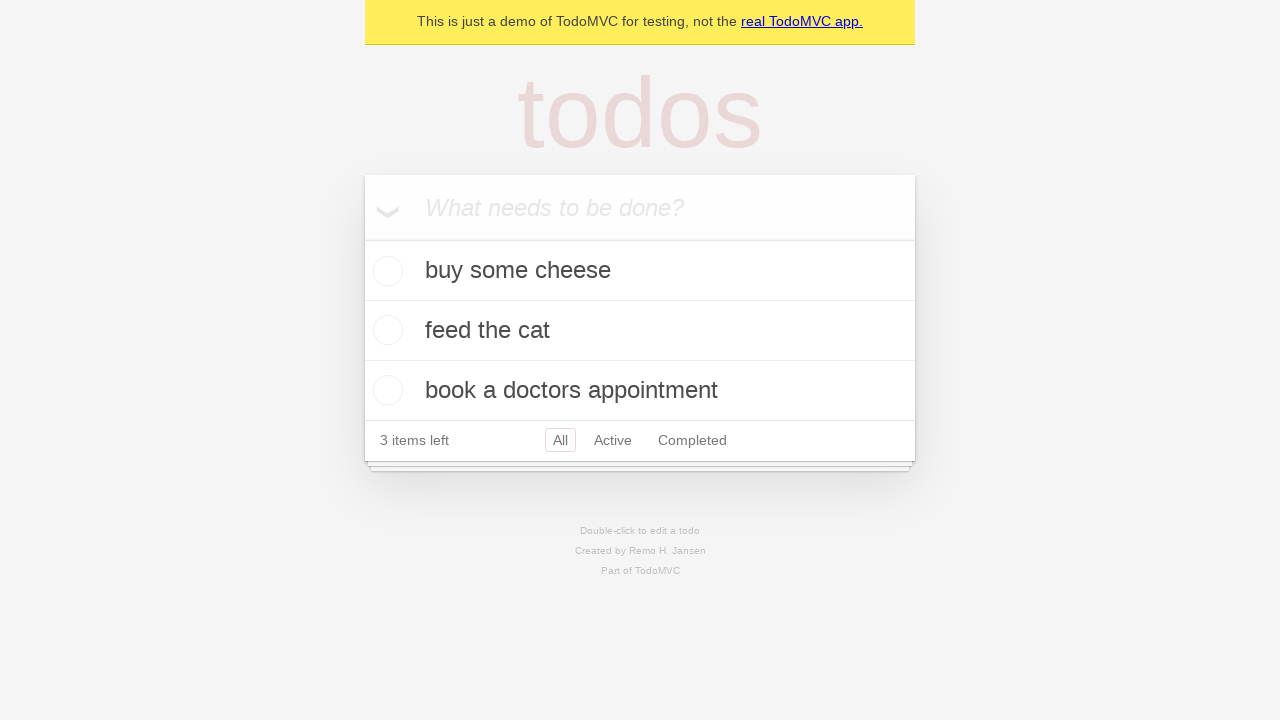

Double-clicked second todo item to enter edit mode at (640, 331) on internal:testid=[data-testid="todo-item"s] >> nth=1
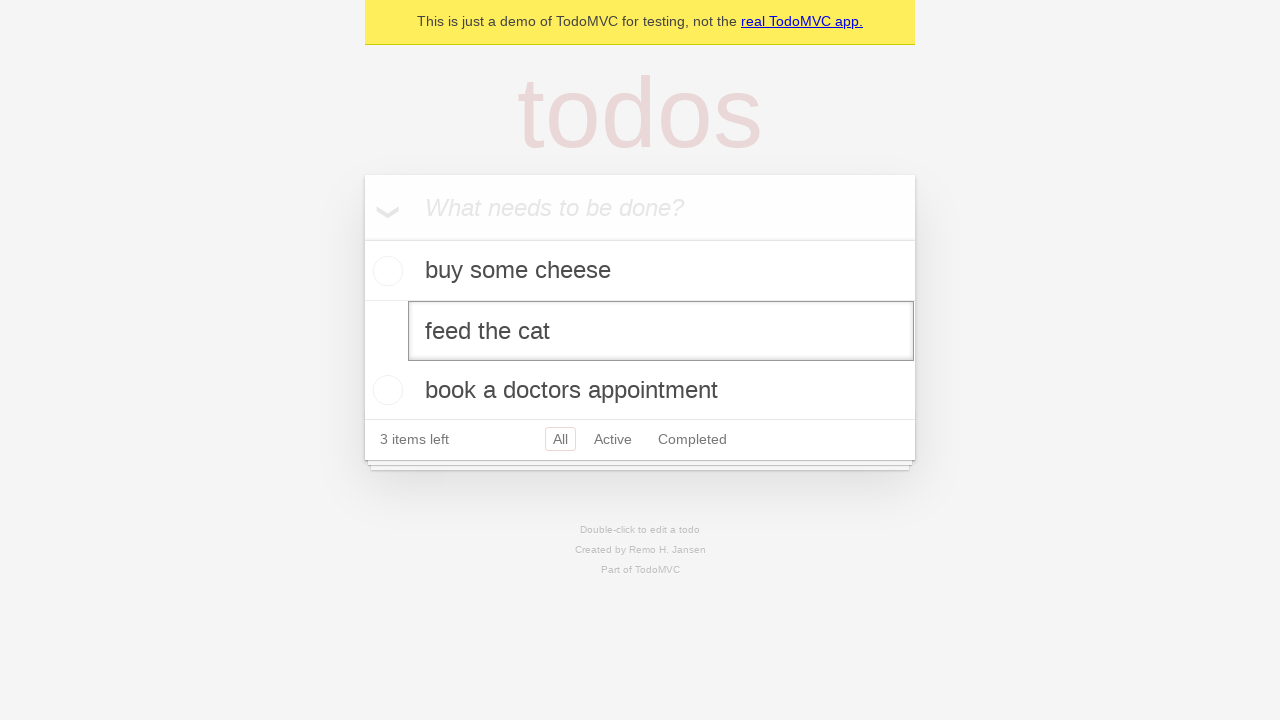

Cleared text in edit input field on internal:testid=[data-testid="todo-item"s] >> nth=1 >> internal:role=textbox[nam
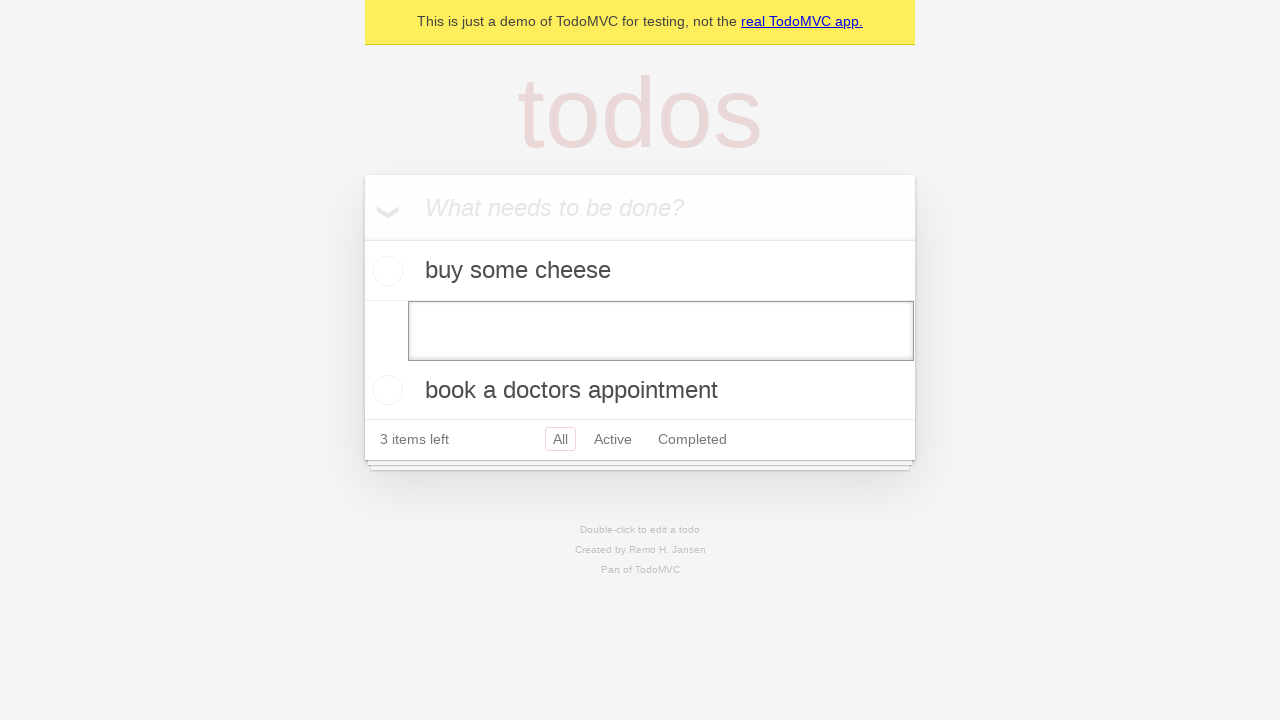

Pressed Enter with empty text to remove todo item on internal:testid=[data-testid="todo-item"s] >> nth=1 >> internal:role=textbox[nam
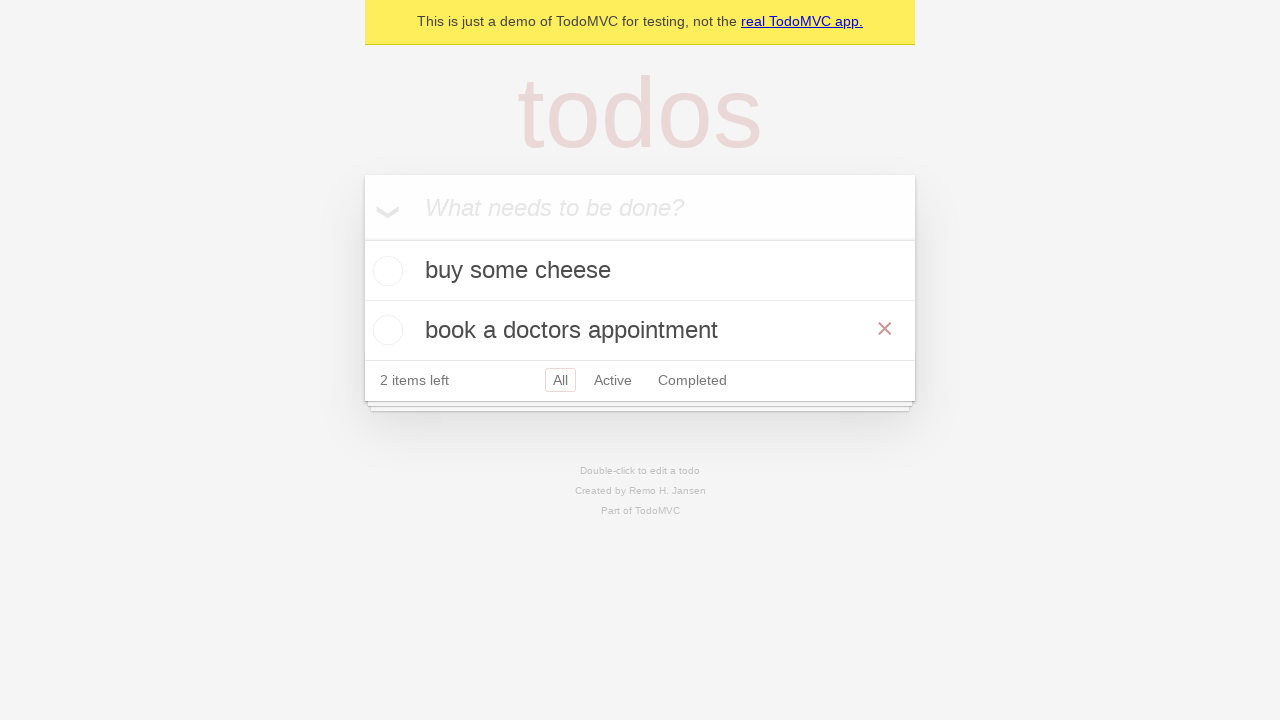

Confirmed todo item was removed, leaving 2 items in localStorage
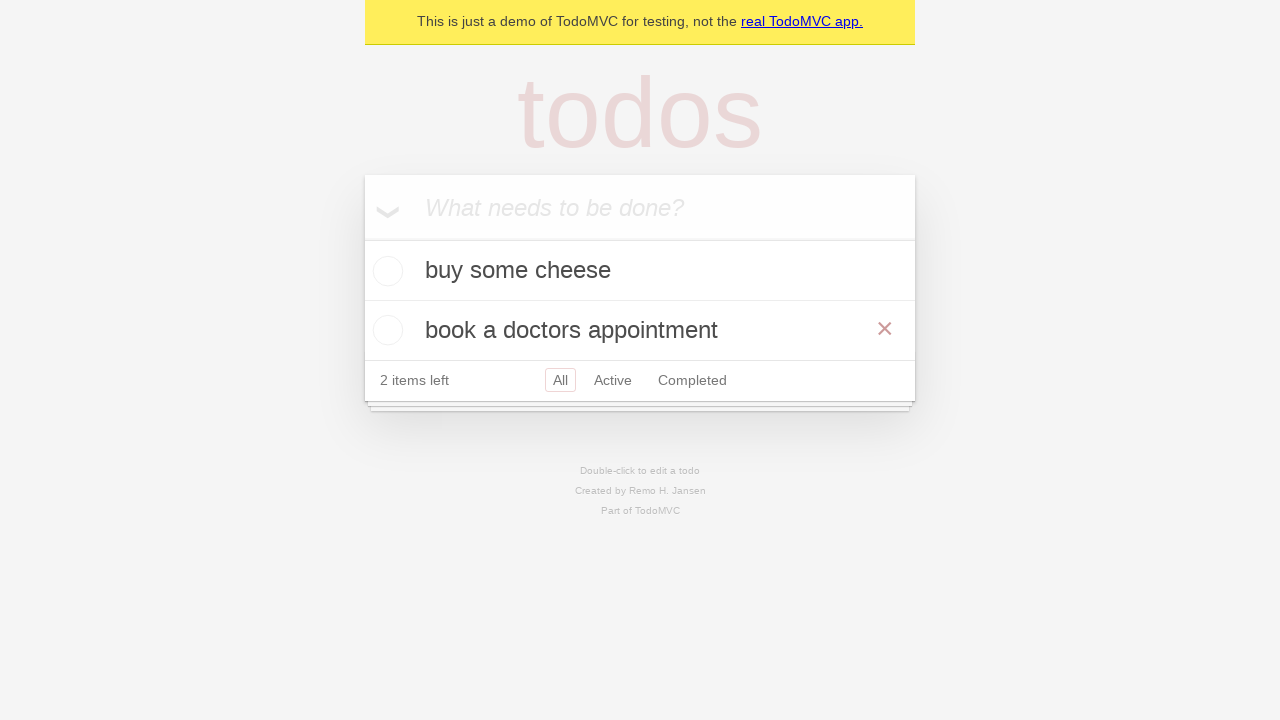

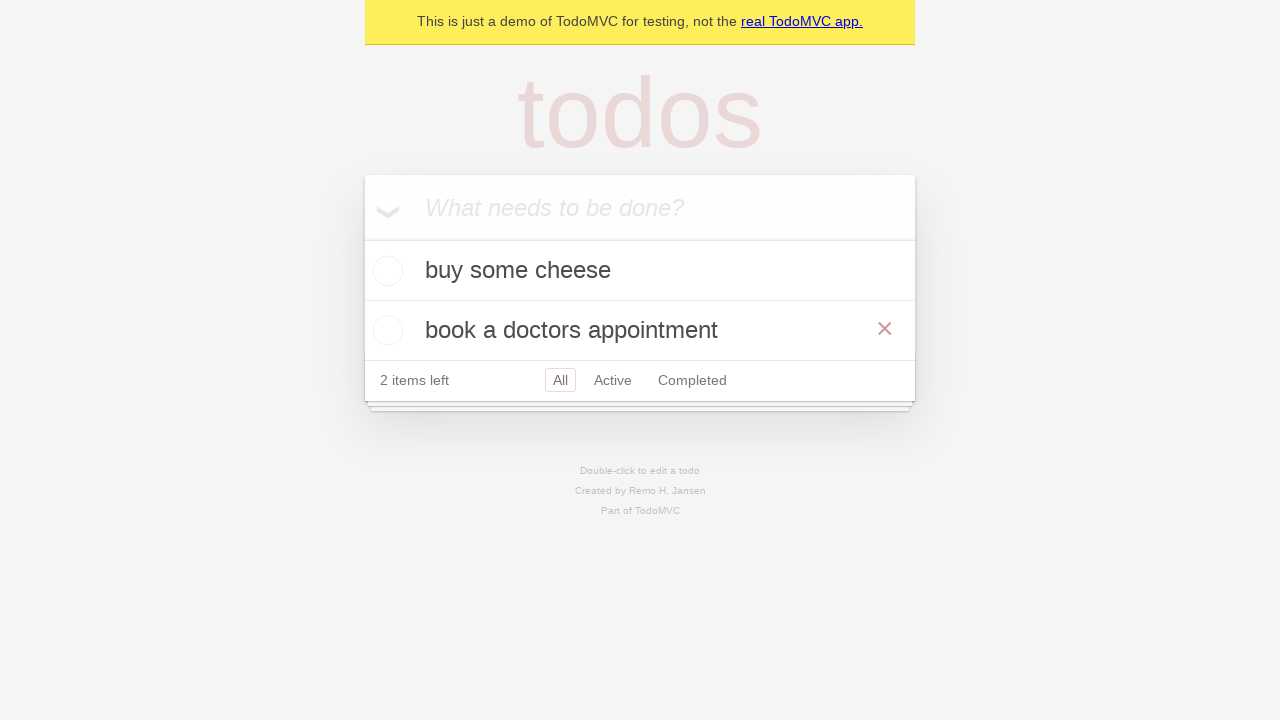